Tests marking all todo items as completed using the toggle all checkbox

Starting URL: https://demo.playwright.dev/todomvc

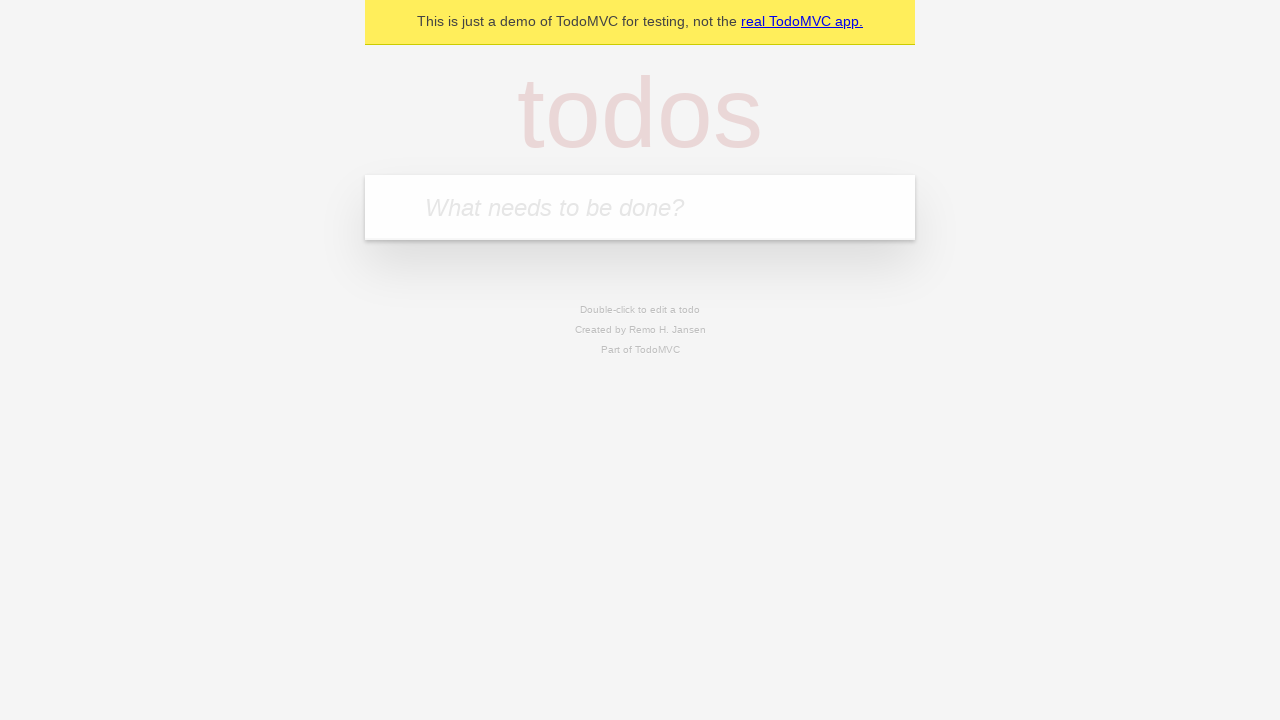

Located the todo input field with placeholder 'What needs to be done?'
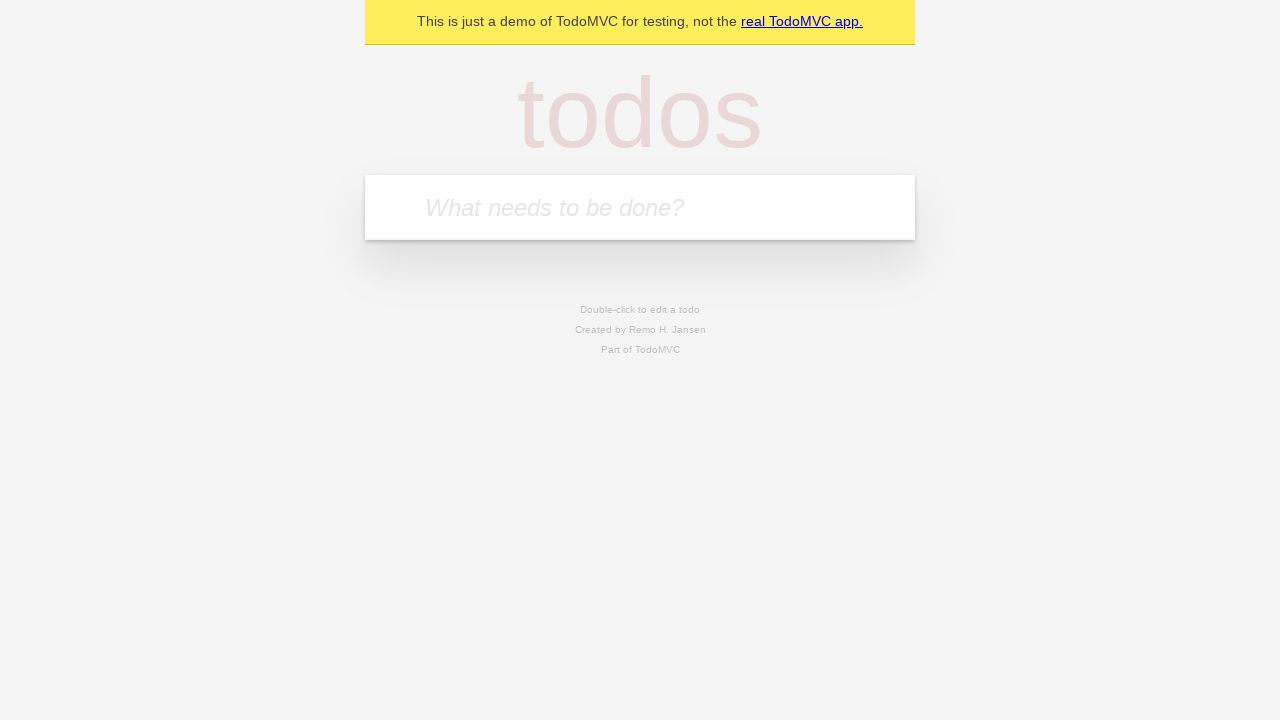

Filled todo input with 'buy some cheese' on internal:attr=[placeholder="What needs to be done?"i]
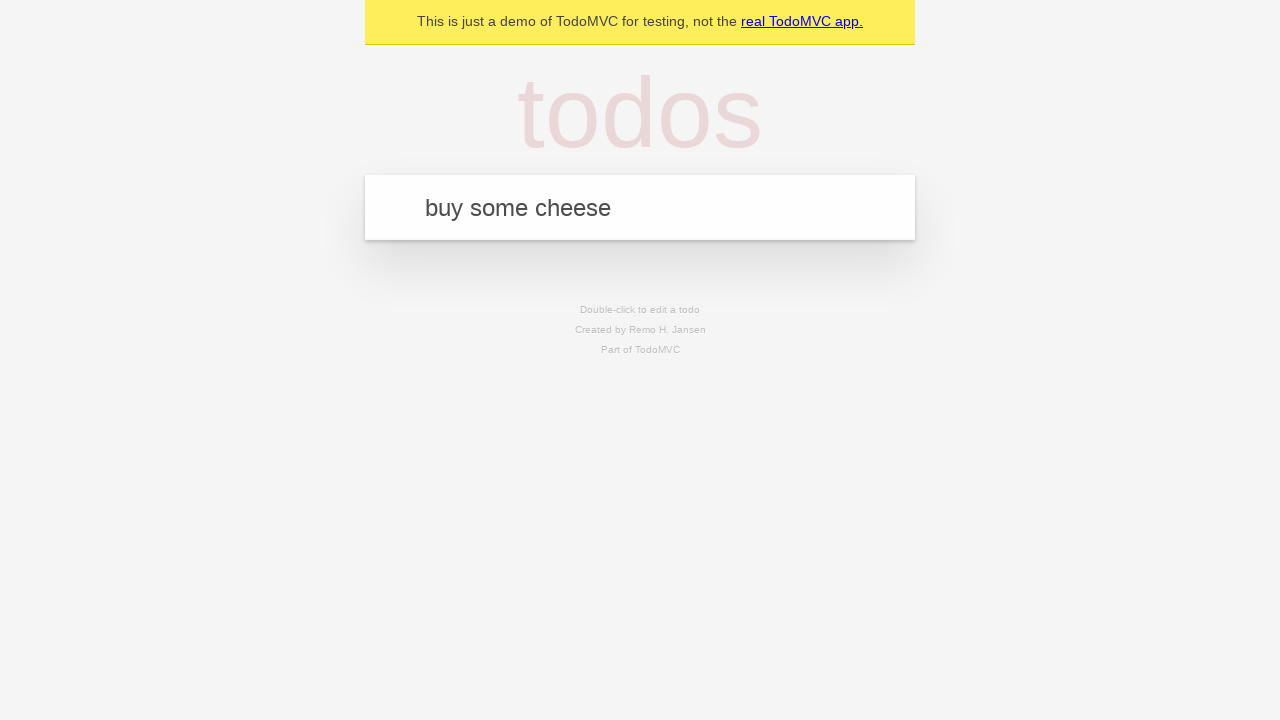

Pressed Enter to create first todo item on internal:attr=[placeholder="What needs to be done?"i]
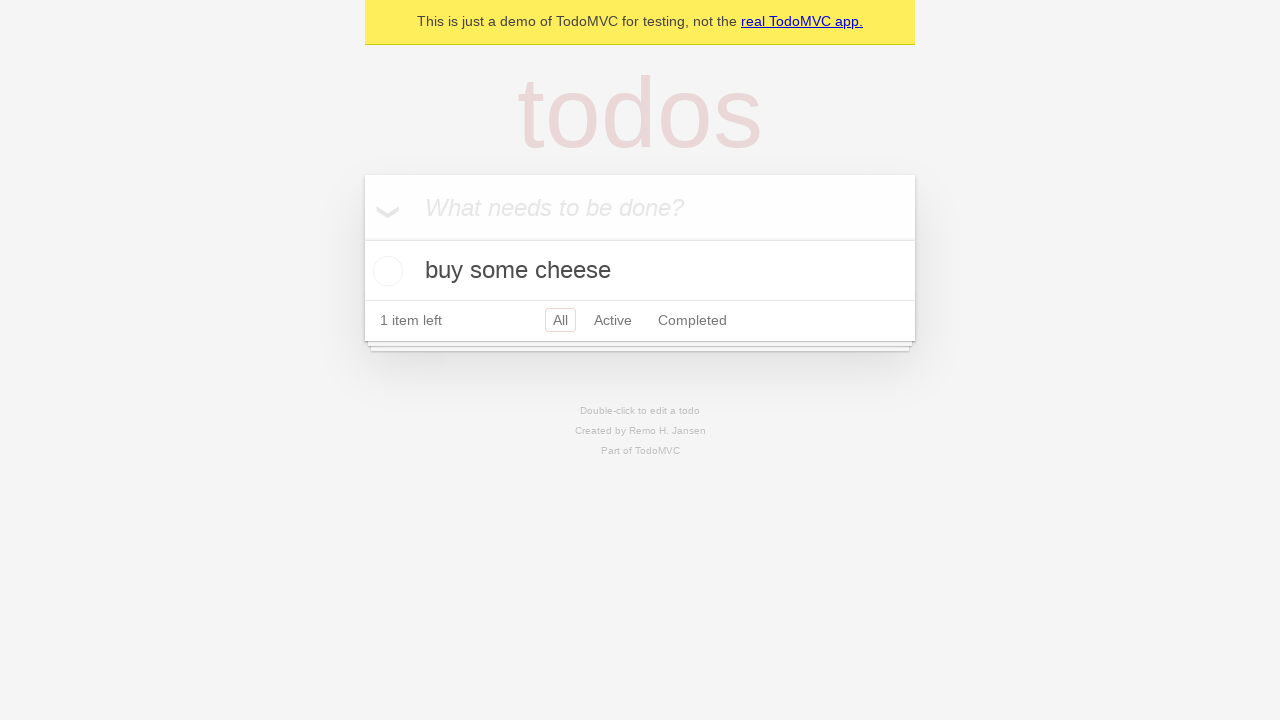

Filled todo input with 'feed the cat' on internal:attr=[placeholder="What needs to be done?"i]
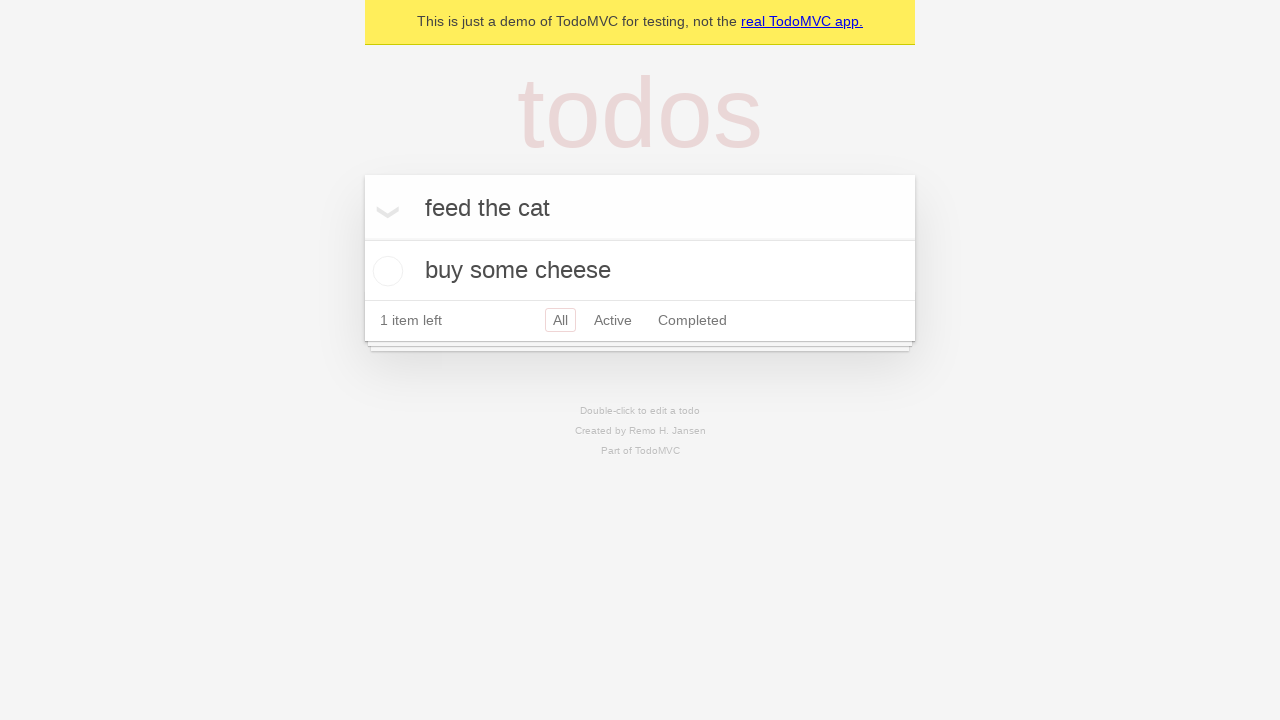

Pressed Enter to create second todo item on internal:attr=[placeholder="What needs to be done?"i]
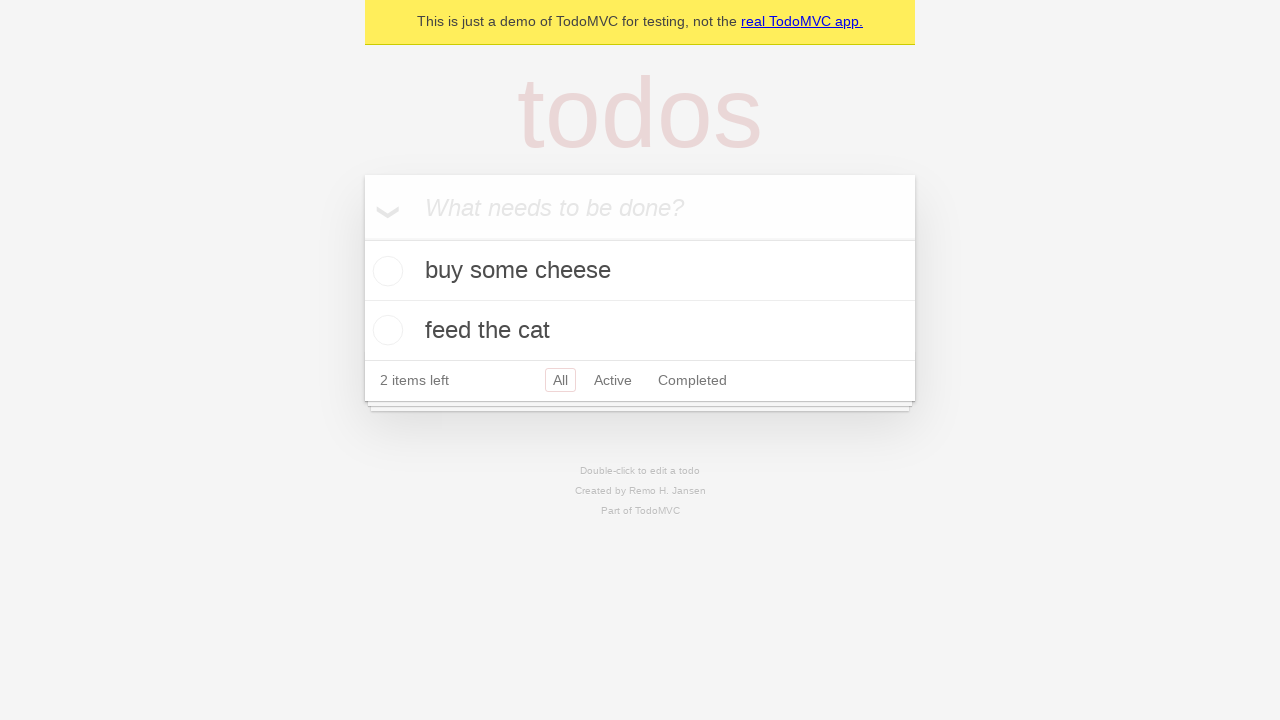

Filled todo input with 'book a doctors appointment' on internal:attr=[placeholder="What needs to be done?"i]
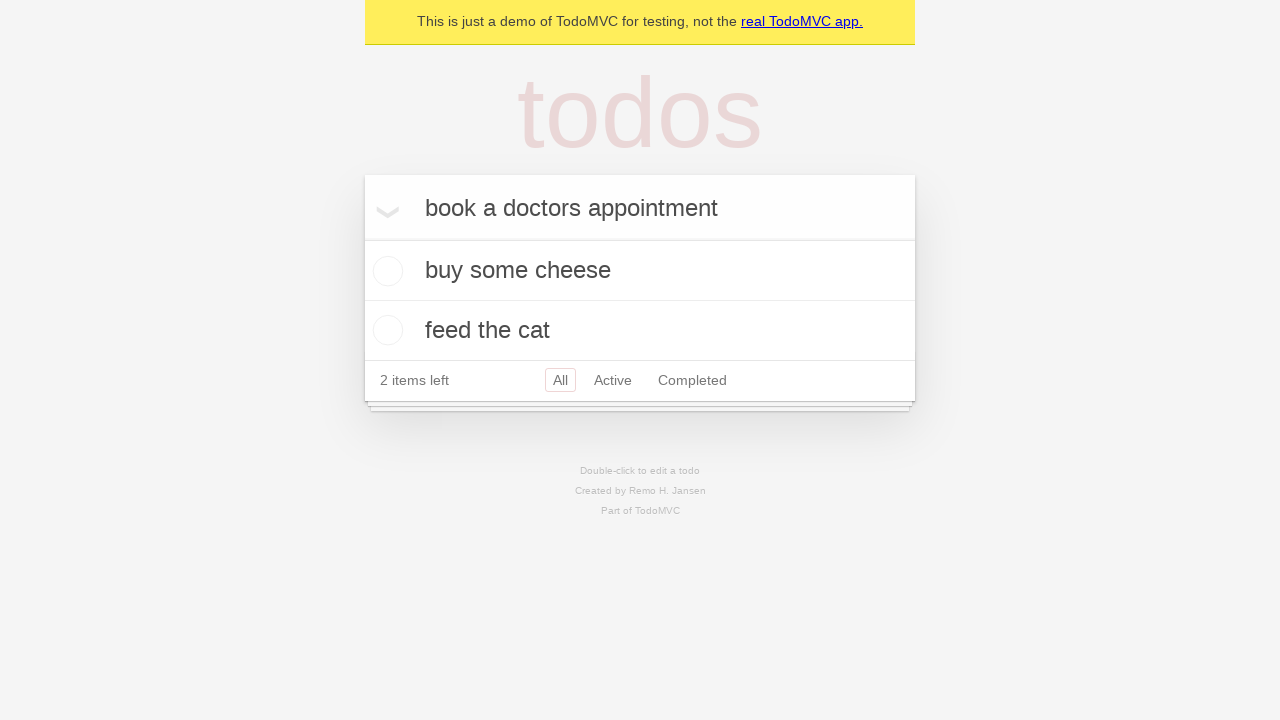

Pressed Enter to create third todo item on internal:attr=[placeholder="What needs to be done?"i]
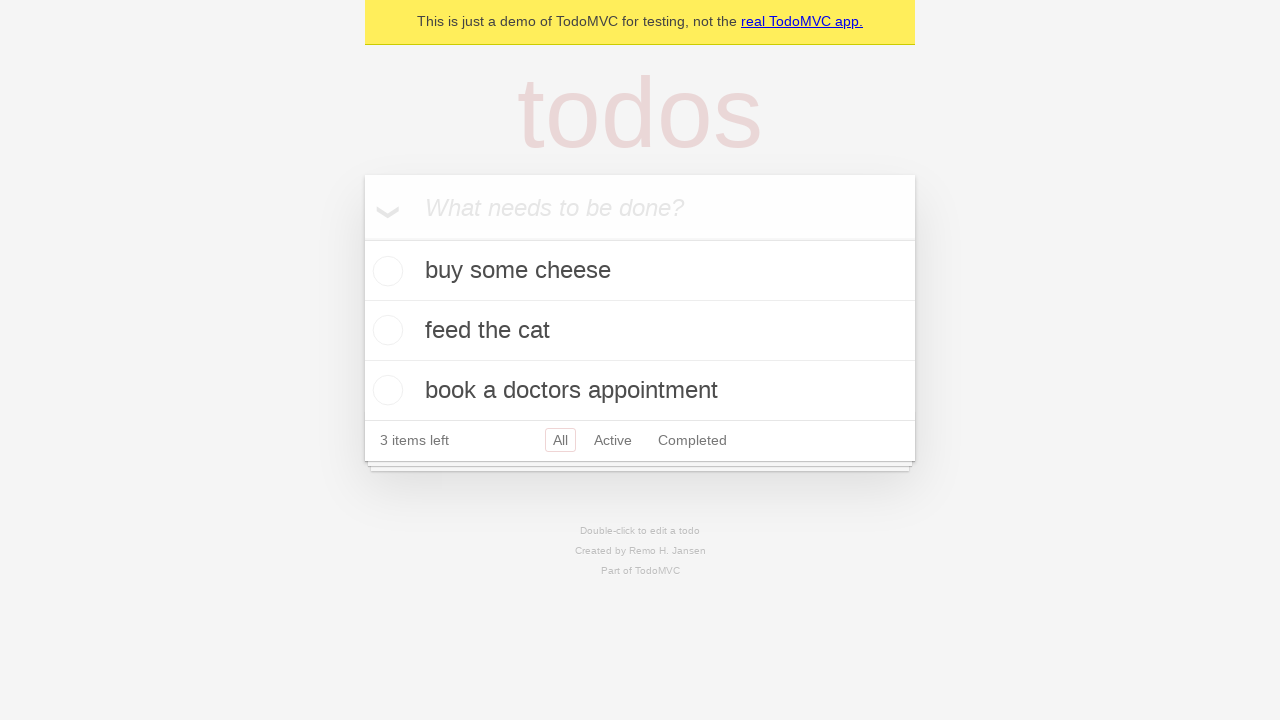

Clicked the 'Mark all as complete' checkbox to mark all todo items as completed at (362, 238) on internal:label="Mark all as complete"i
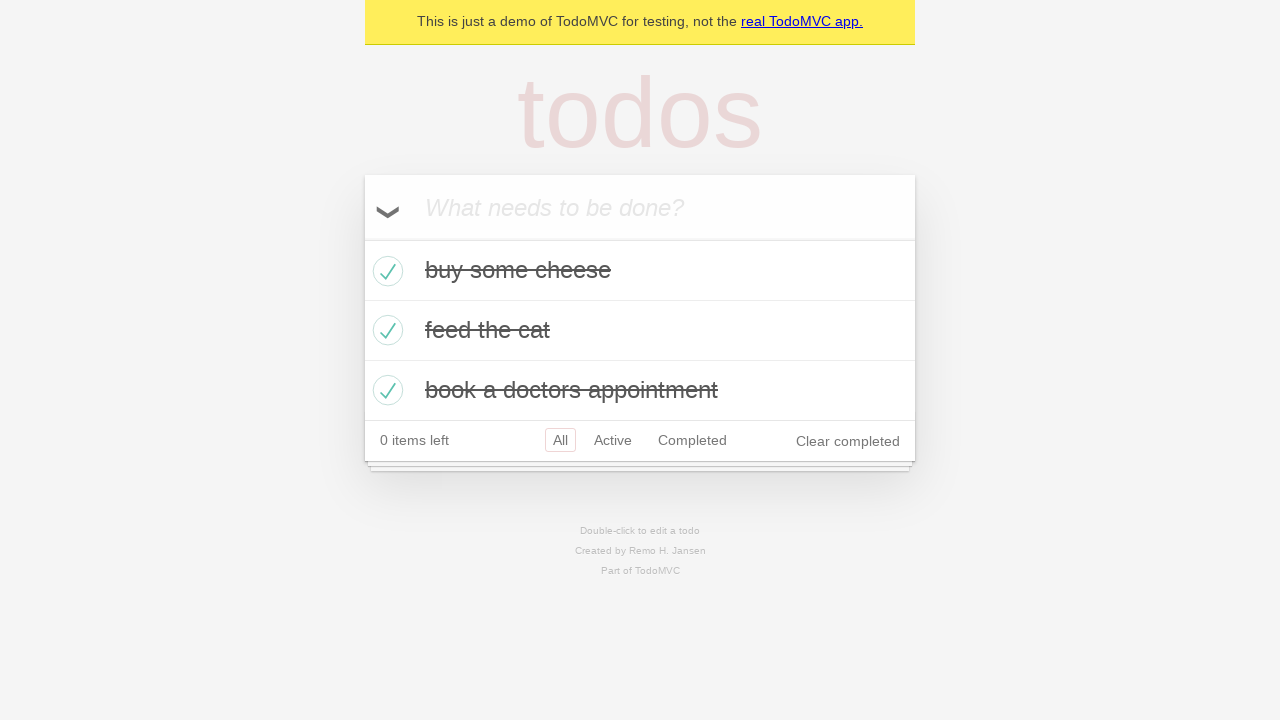

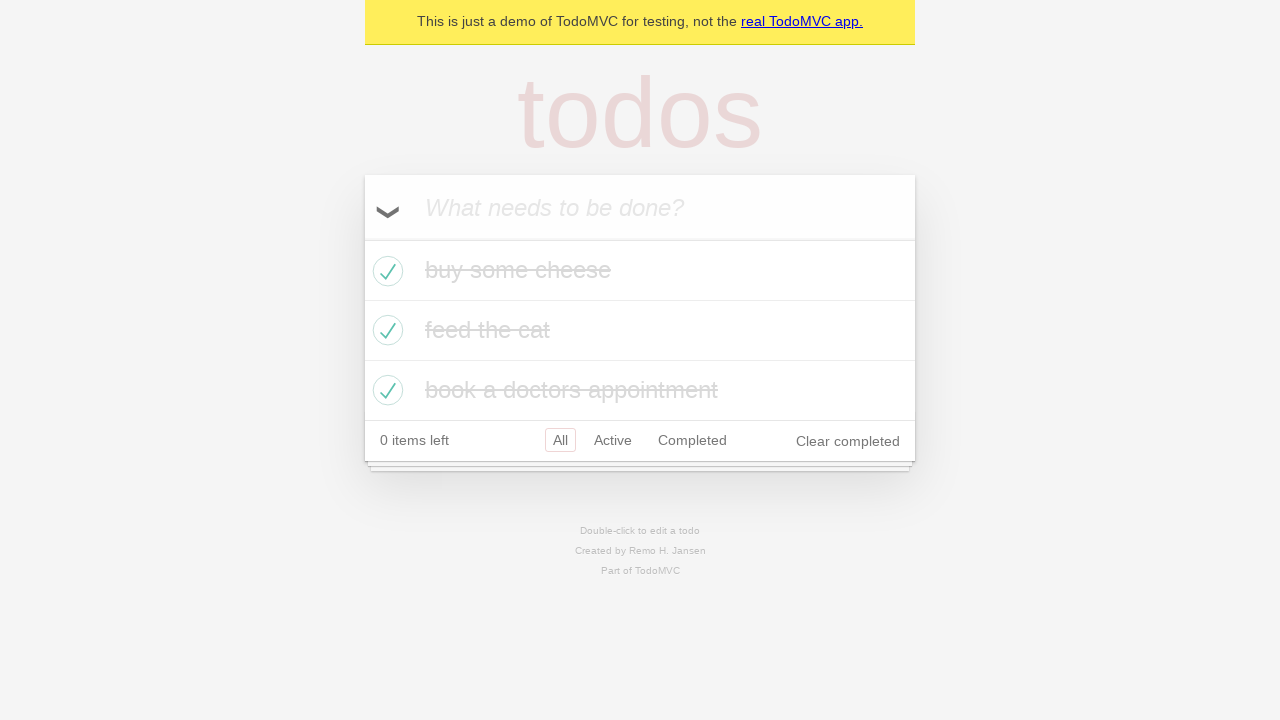